Tests right-click context menu functionality by right-clicking on an element and selecting an option from the context menu

Starting URL: https://swisnl.github.io/jQuery-contextMenu/demo.html

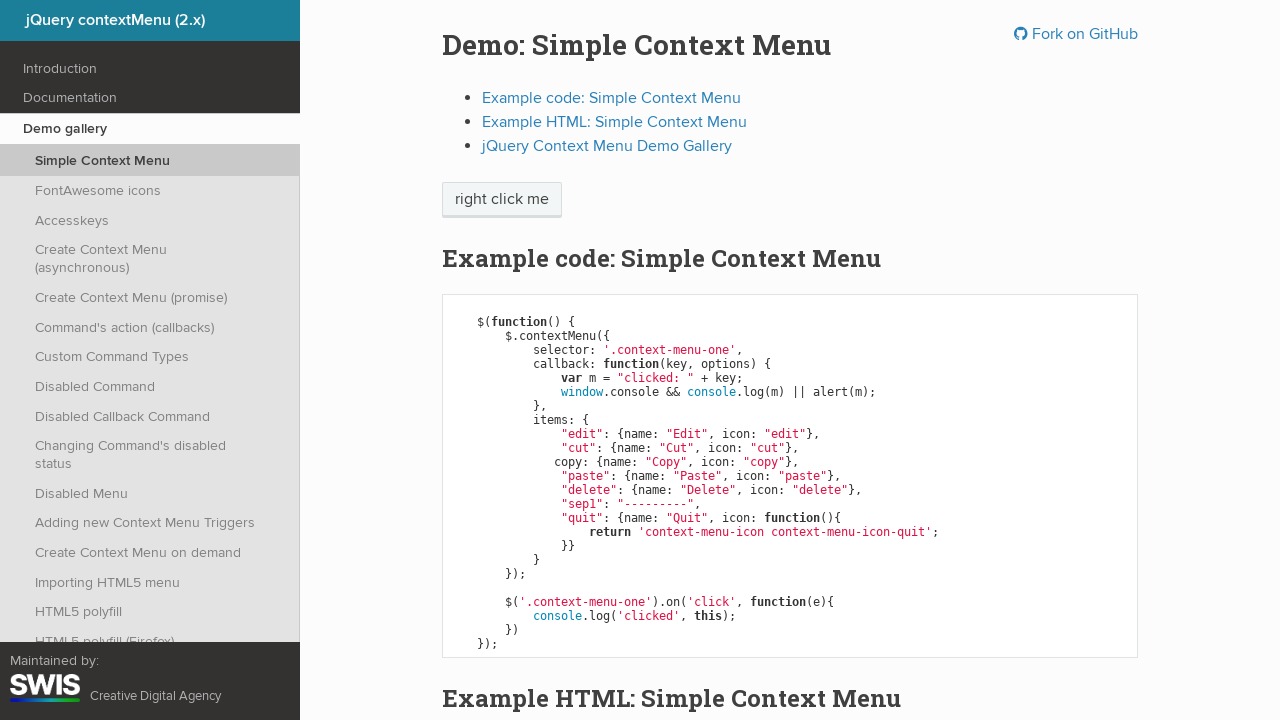

Located the 'right click me' button element
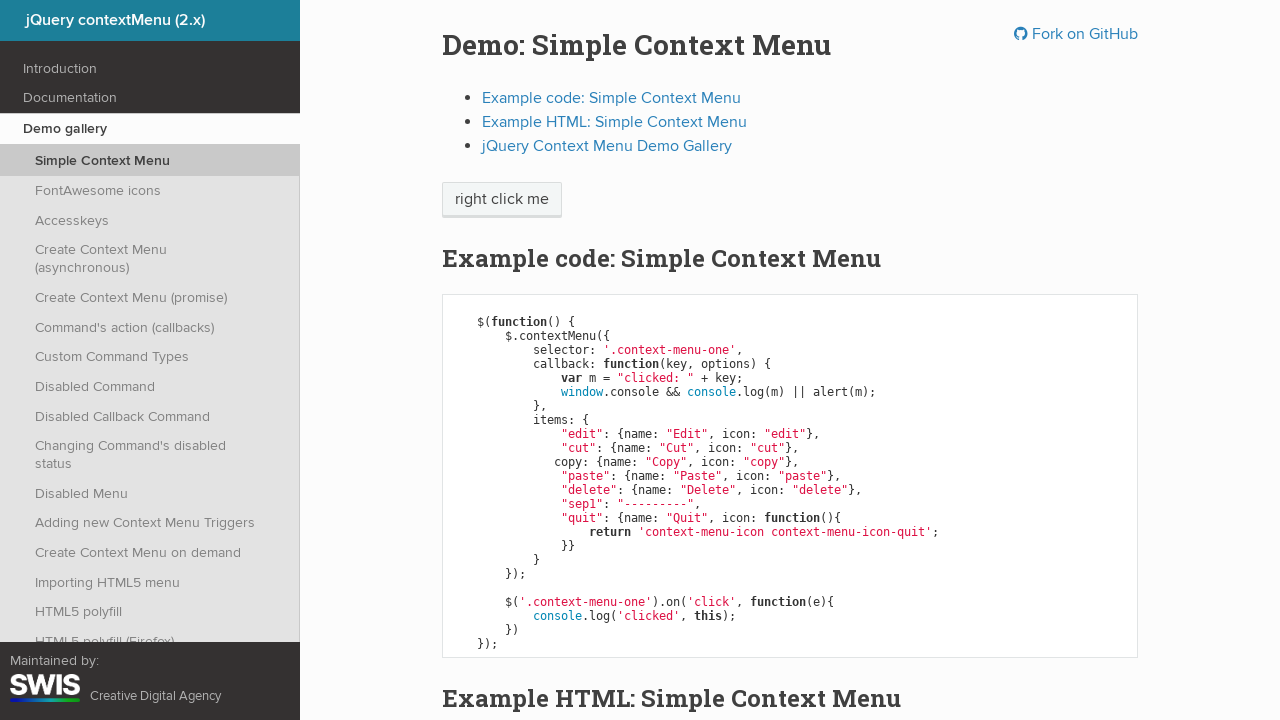

Right-clicked on the button to open context menu at (502, 200) on xpath=//span[contains(text(),'right click me')]
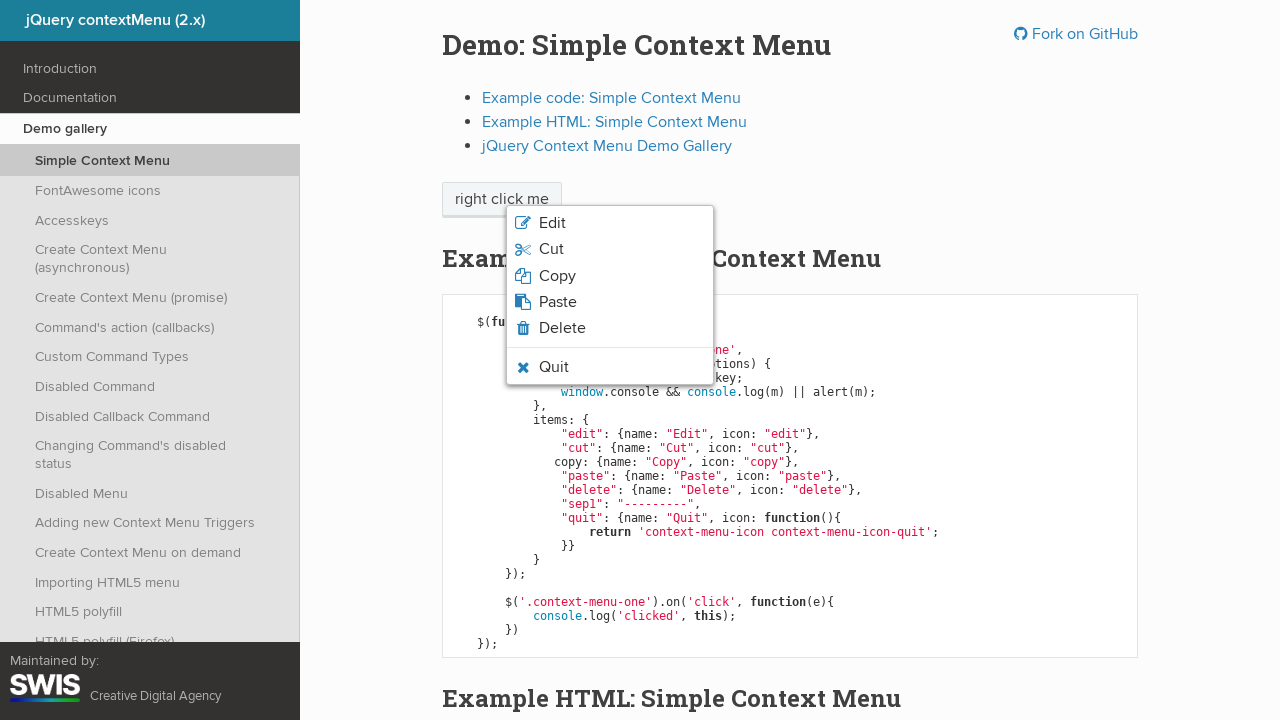

Clicked on the first option in the context menu at (552, 223) on xpath=/html/body/ul/li[1]/span
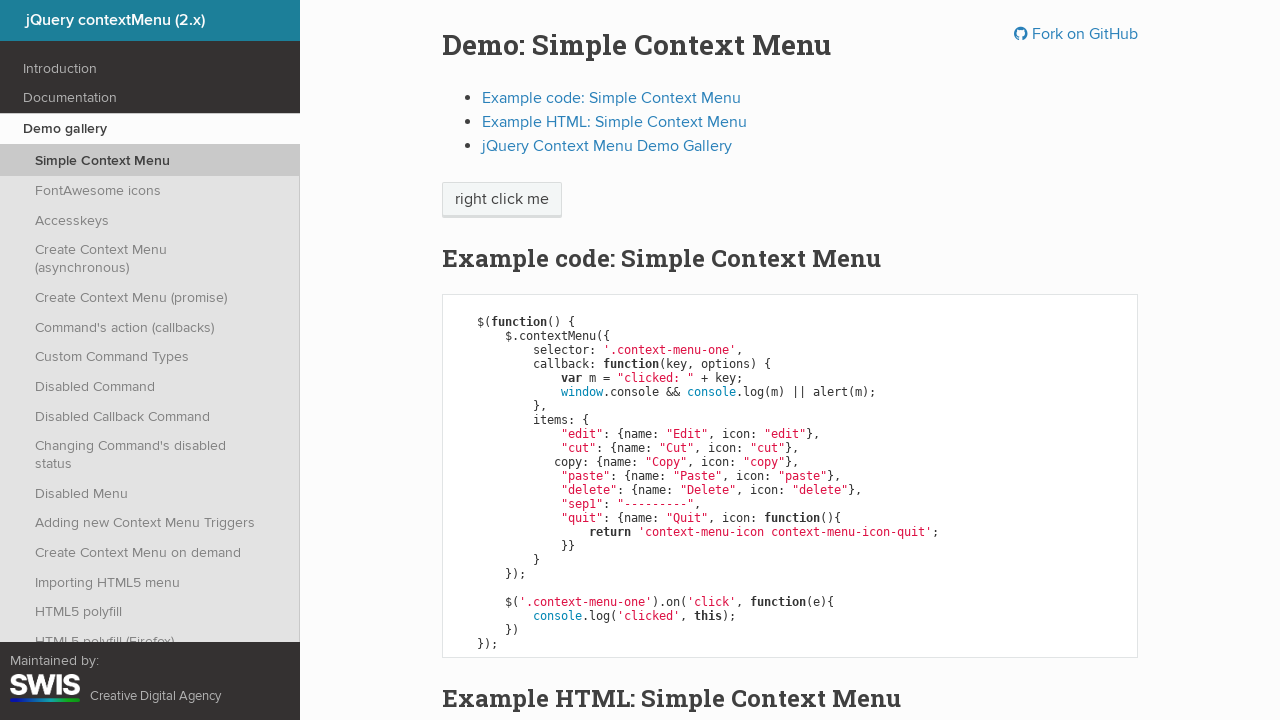

Set up dialog handler to accept alert
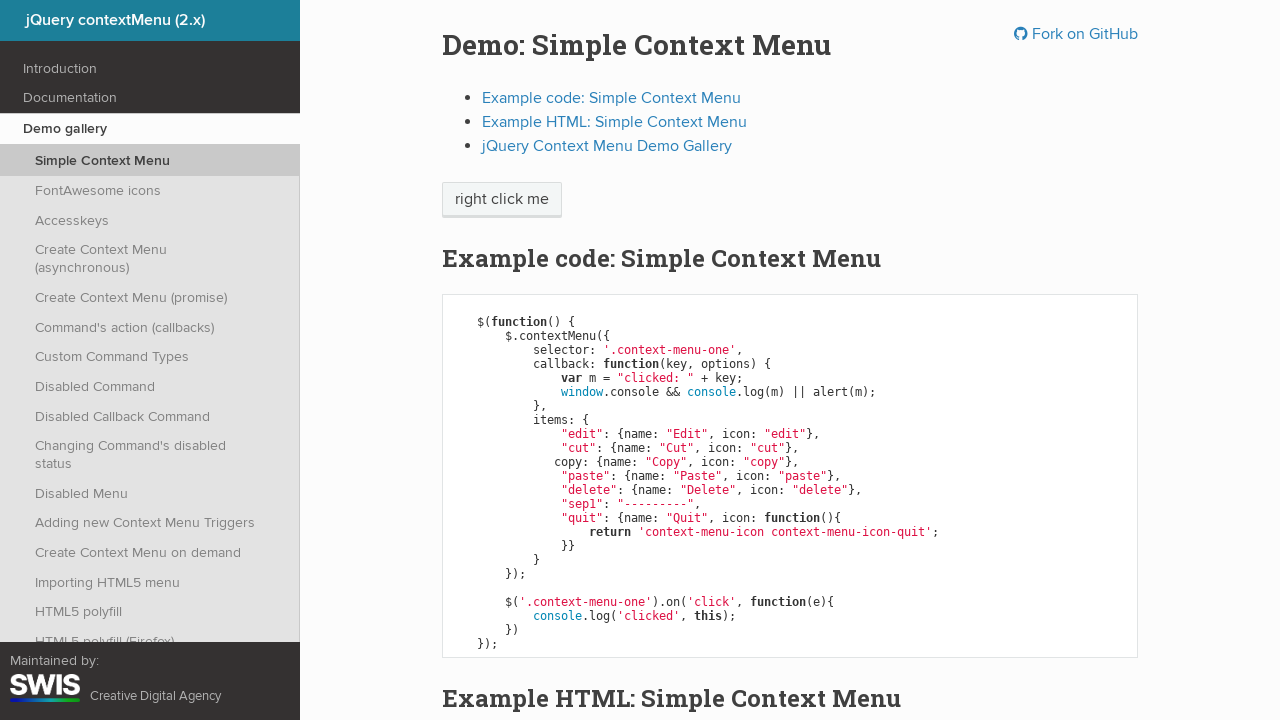

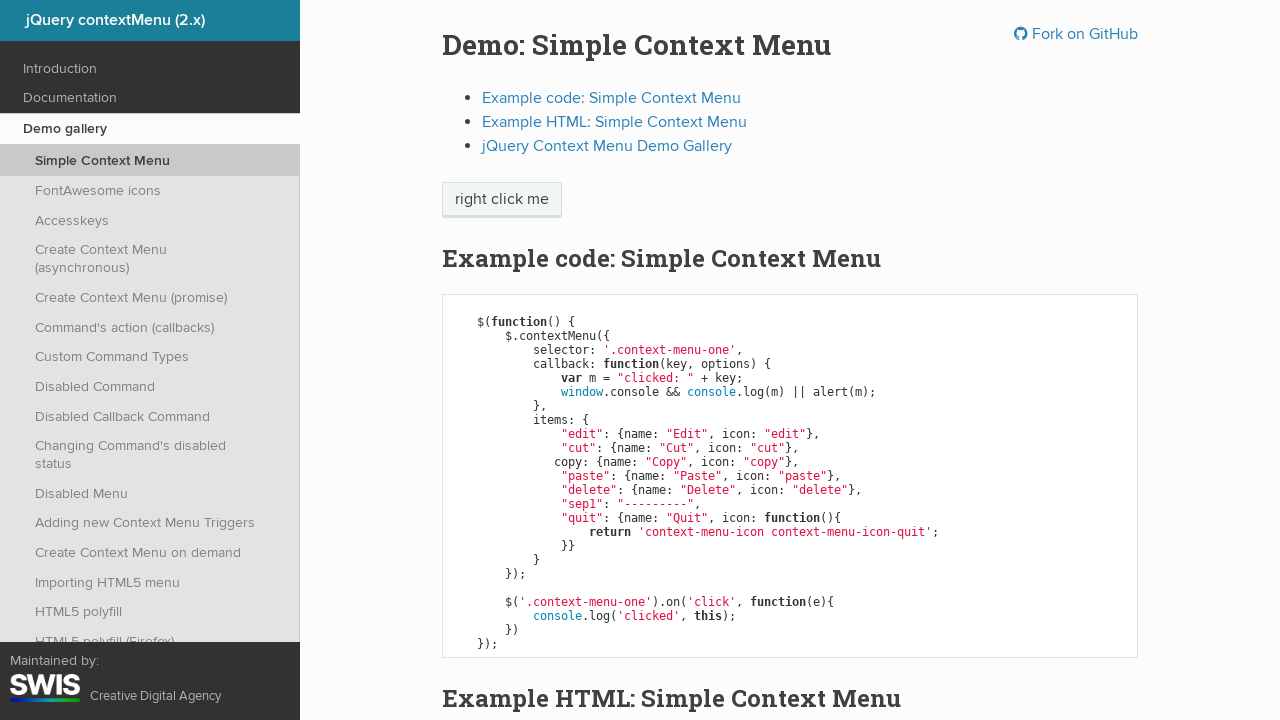